Tests keyboard actions by typing a name in an input field, selecting all text using Ctrl+A, deleting it, and then typing a new name.

Starting URL: https://rahulshettyacademy.com/AutomationPractice/

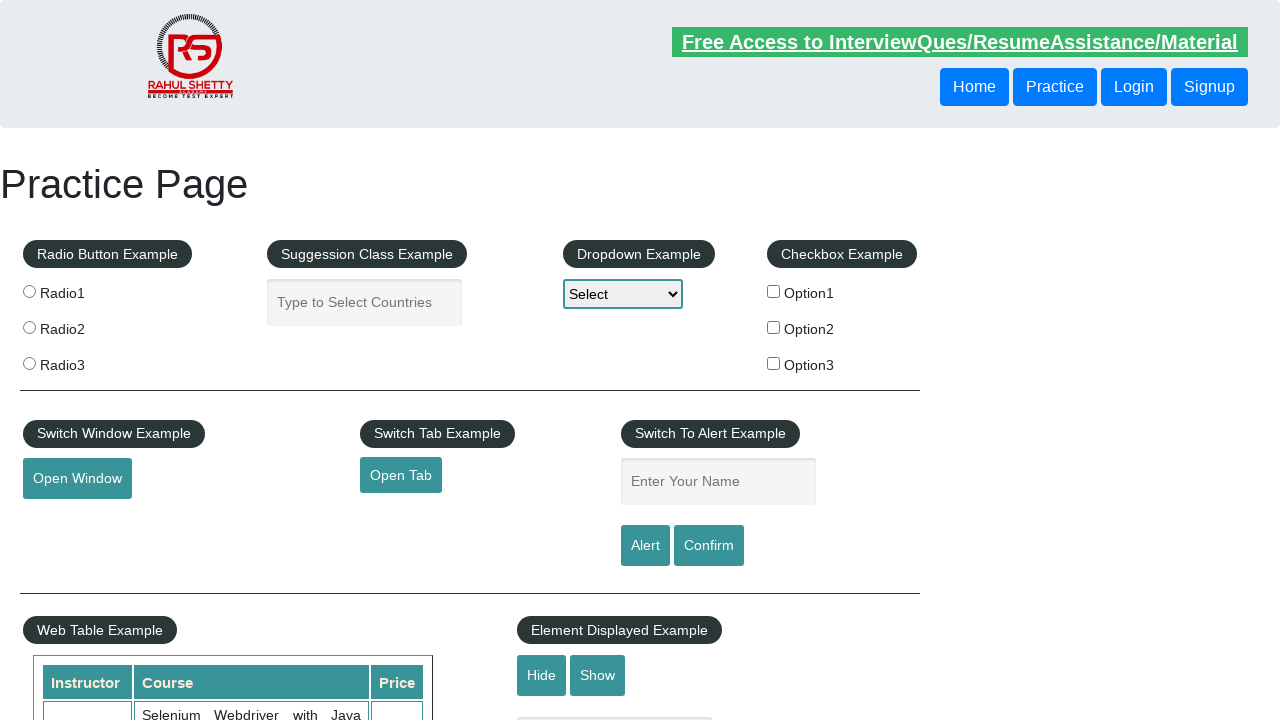

Typed 'manish' in the name input field on input#name
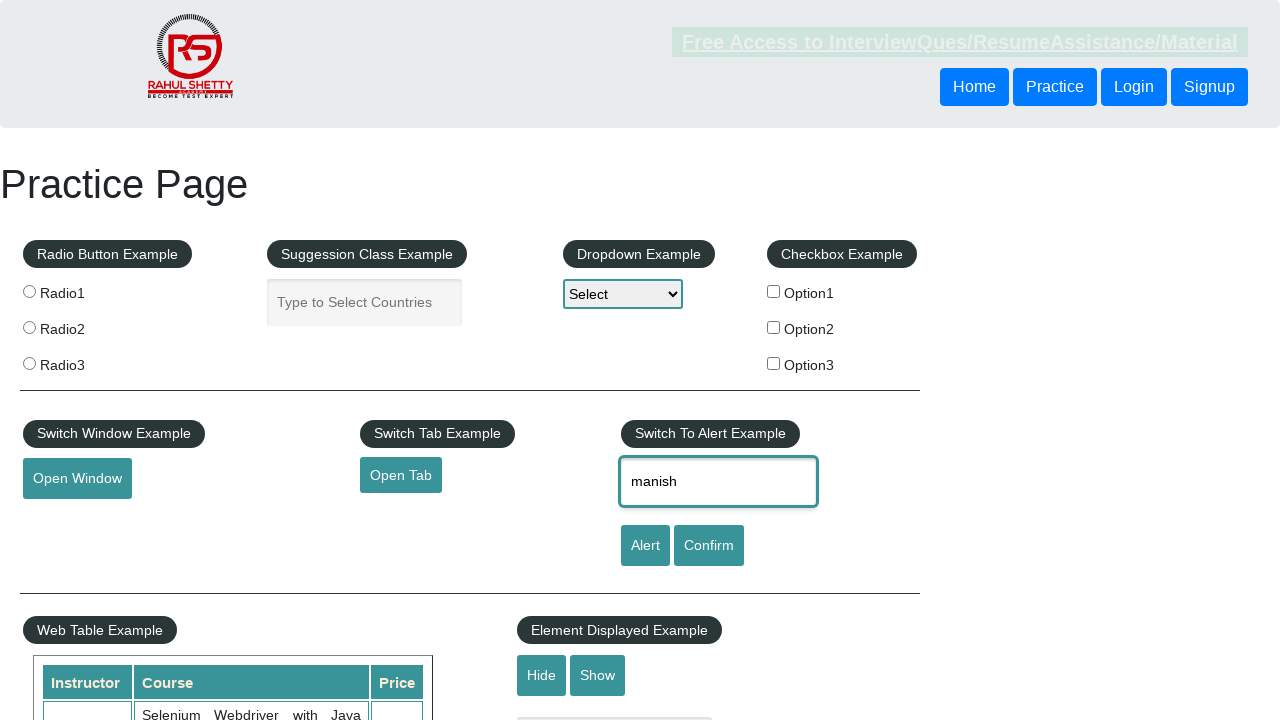

Selected all text in name field using Ctrl+A on input#name
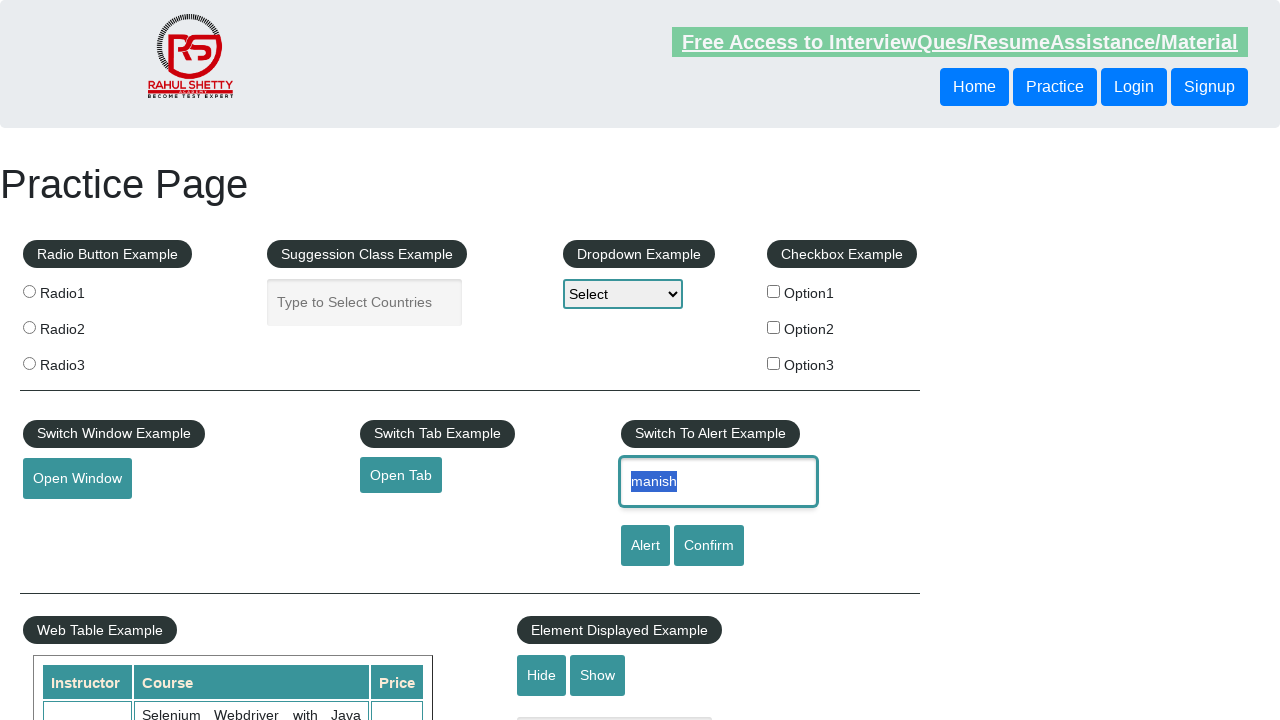

Deleted the selected text from name field on input#name
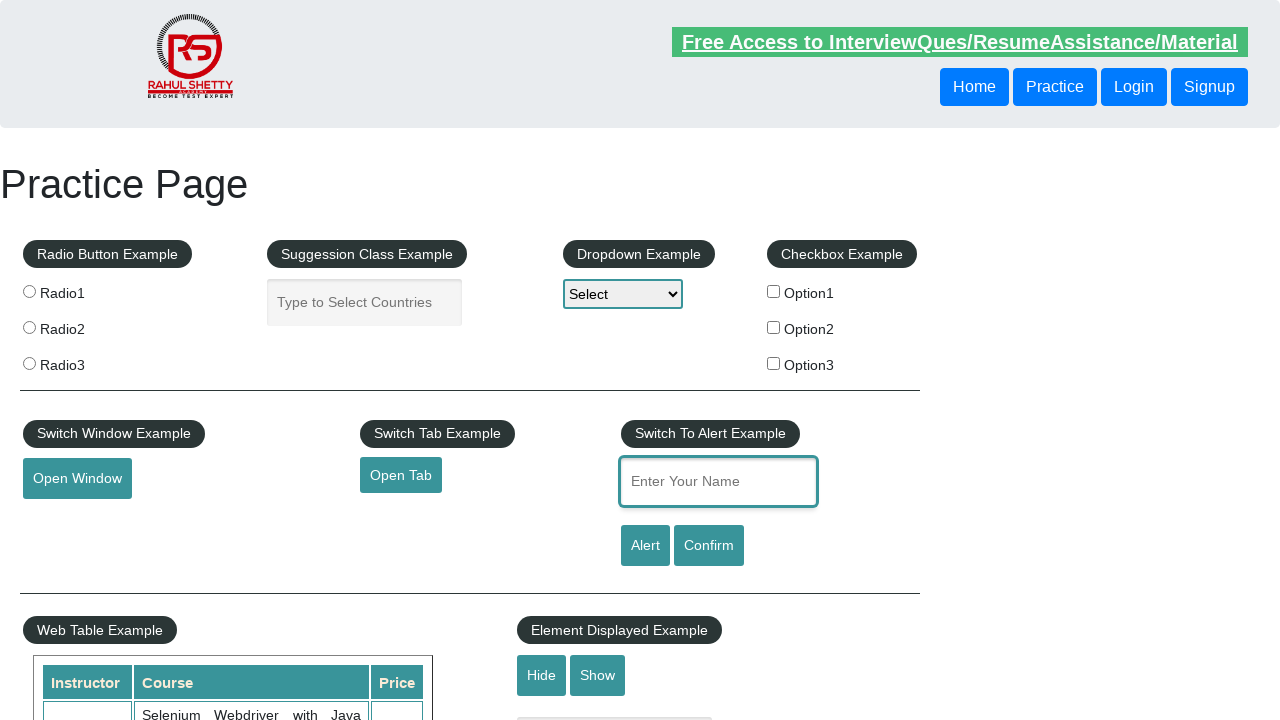

Typed 'akash' as the new name in the input field on input#name
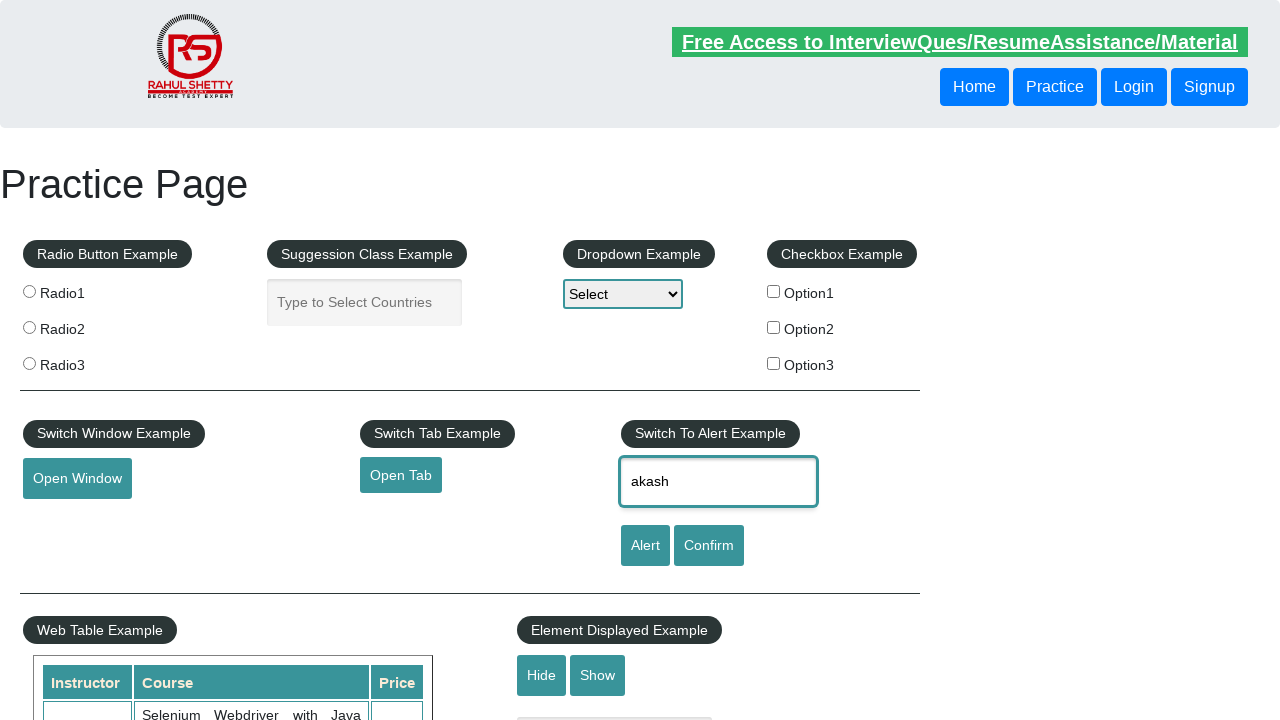

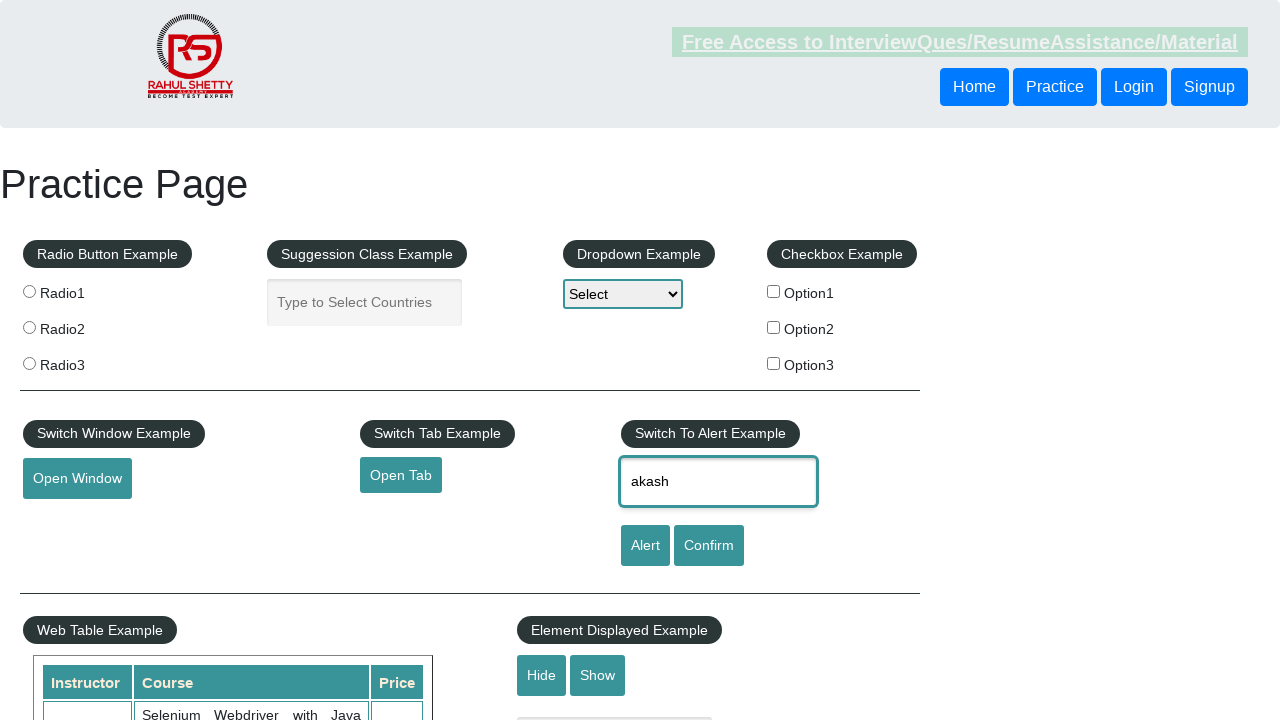